Tests that Clear completed button is hidden after all completed items are cleared

Starting URL: https://demo.playwright.dev/todomvc

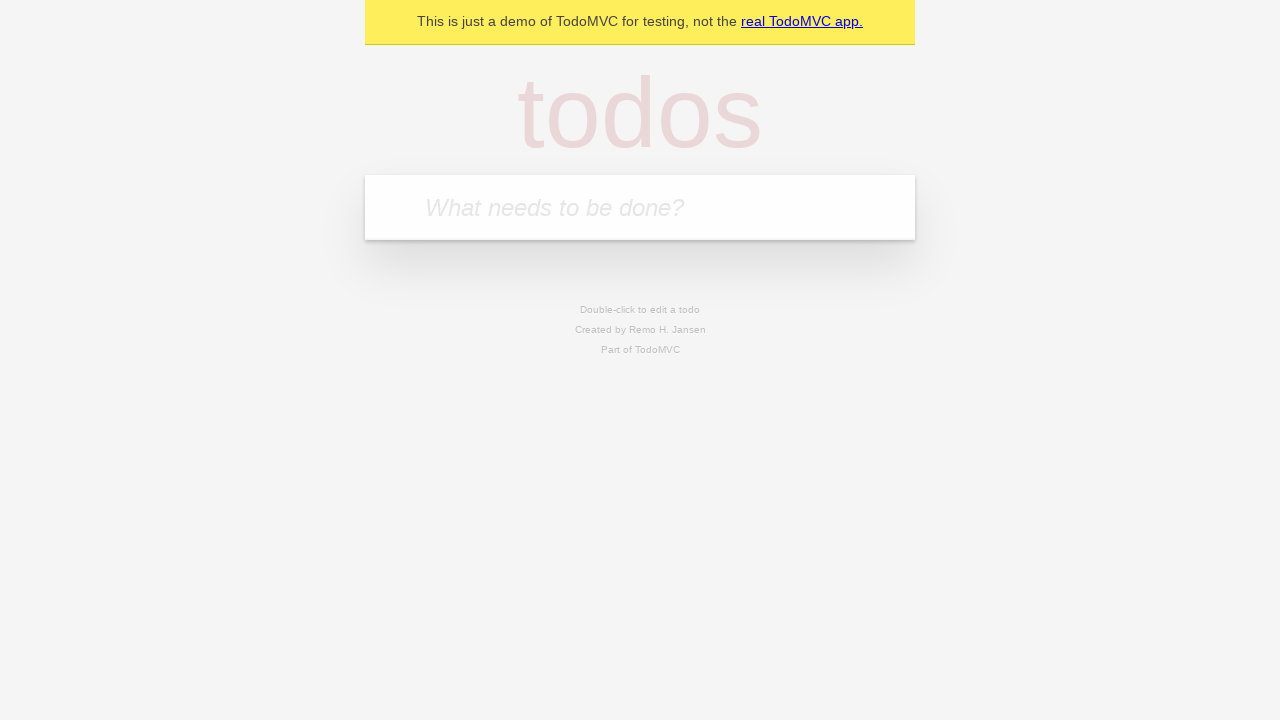

Navigated to TodoMVC demo page
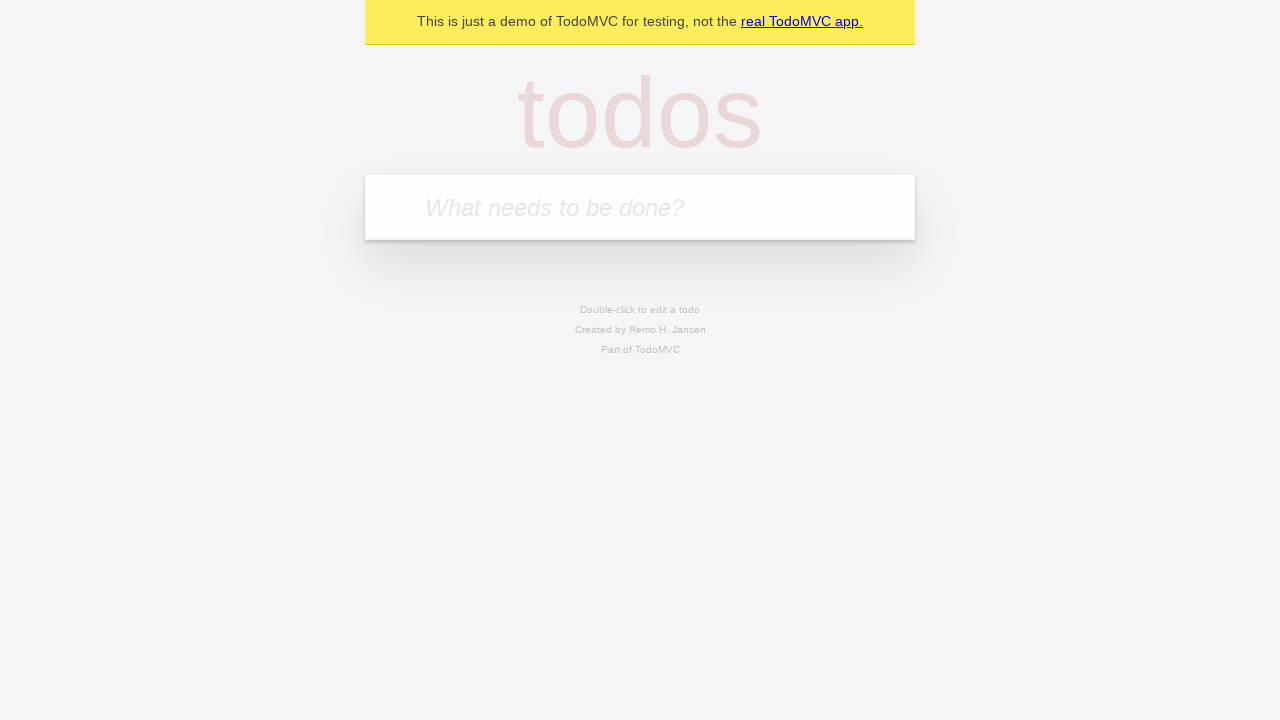

Located the new todo input field
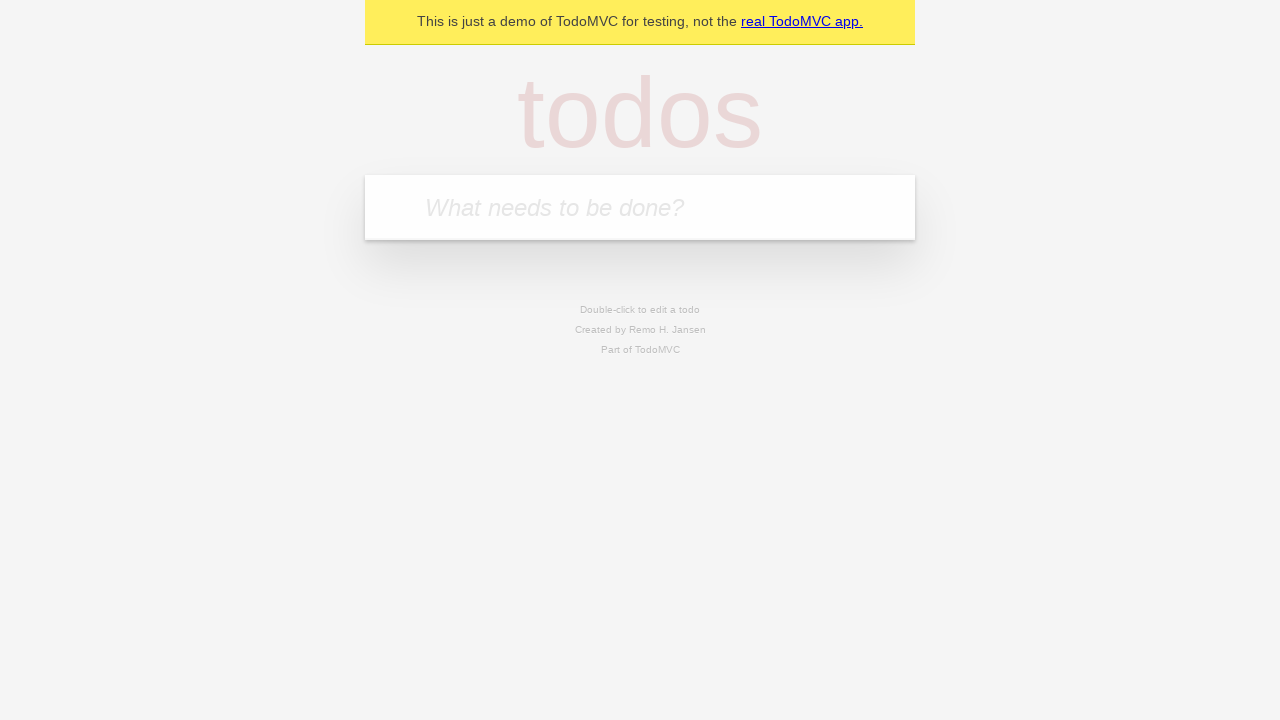

Filled first todo: 'buy some cheese' on internal:attr=[placeholder="What needs to be done?"i]
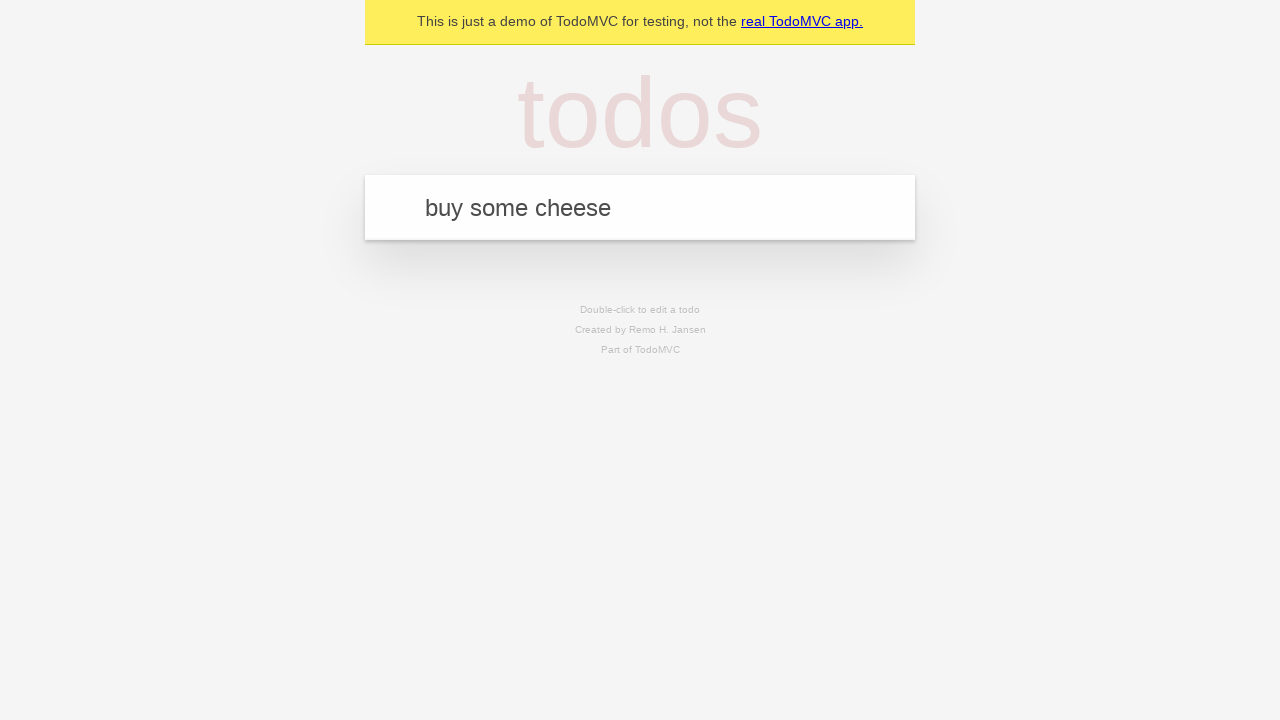

Pressed Enter to add first todo on internal:attr=[placeholder="What needs to be done?"i]
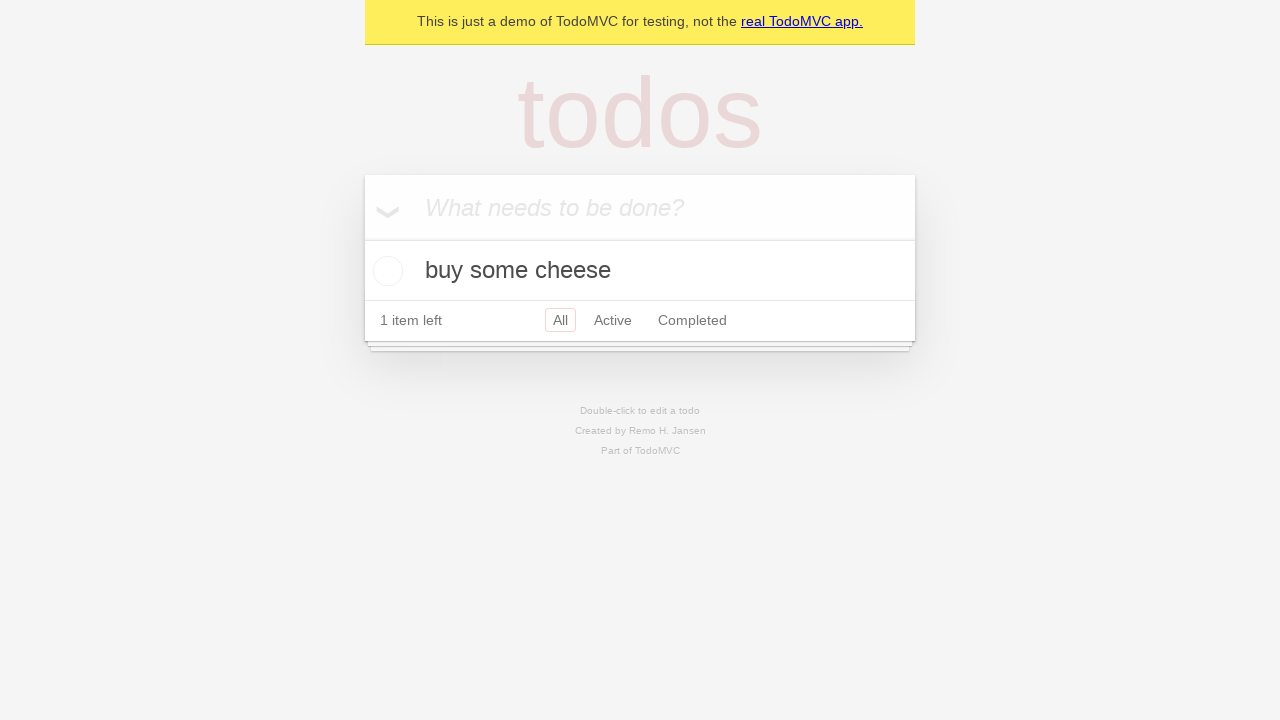

Filled second todo: 'feed the cat' on internal:attr=[placeholder="What needs to be done?"i]
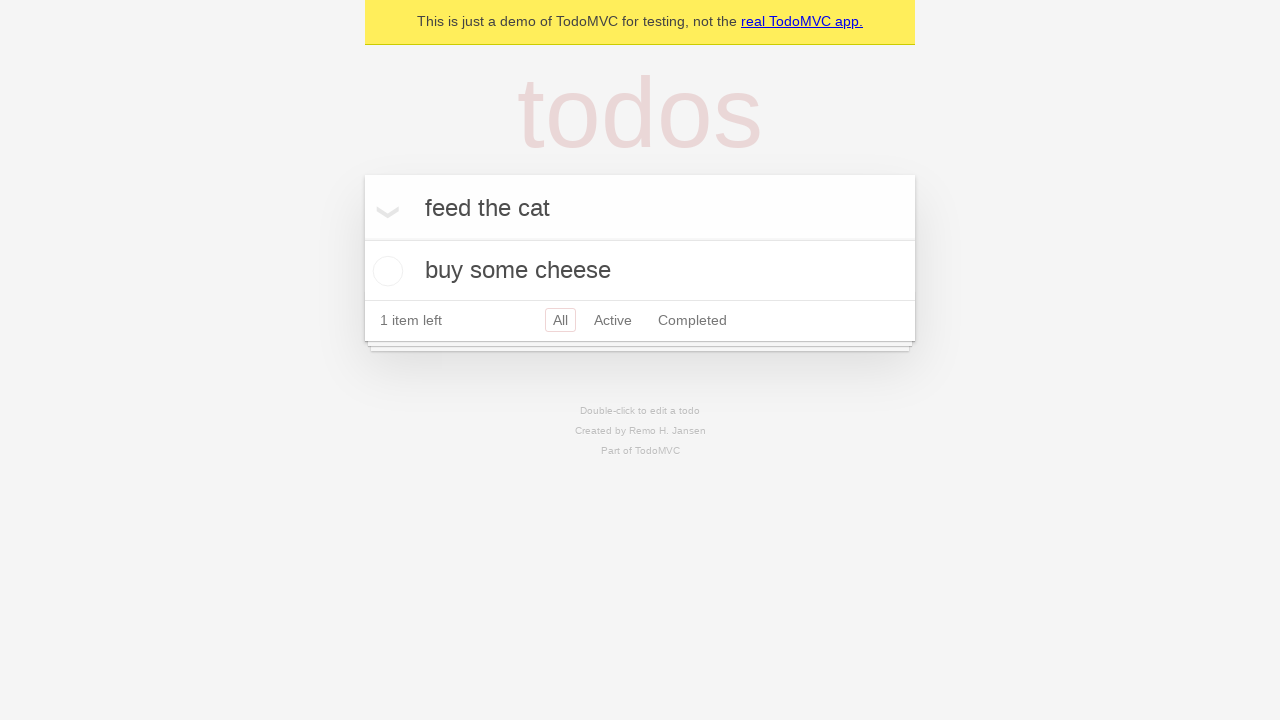

Pressed Enter to add second todo on internal:attr=[placeholder="What needs to be done?"i]
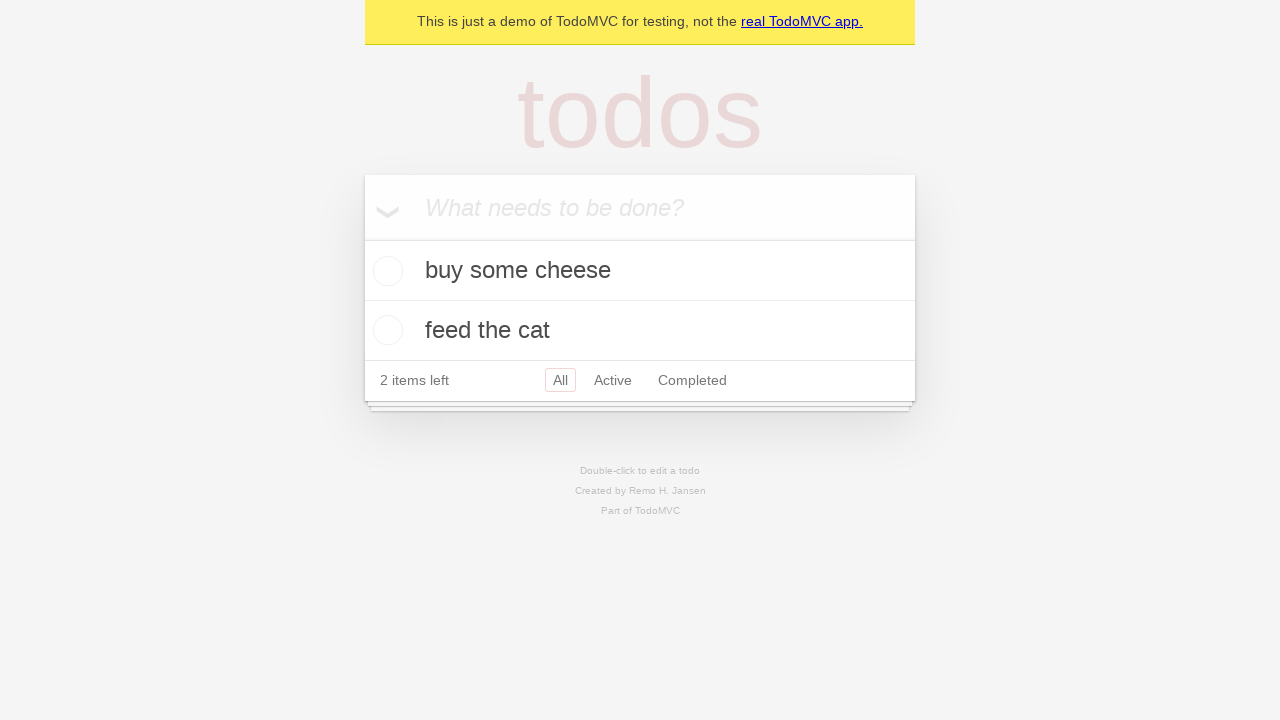

Filled third todo: 'book a doctors appointment' on internal:attr=[placeholder="What needs to be done?"i]
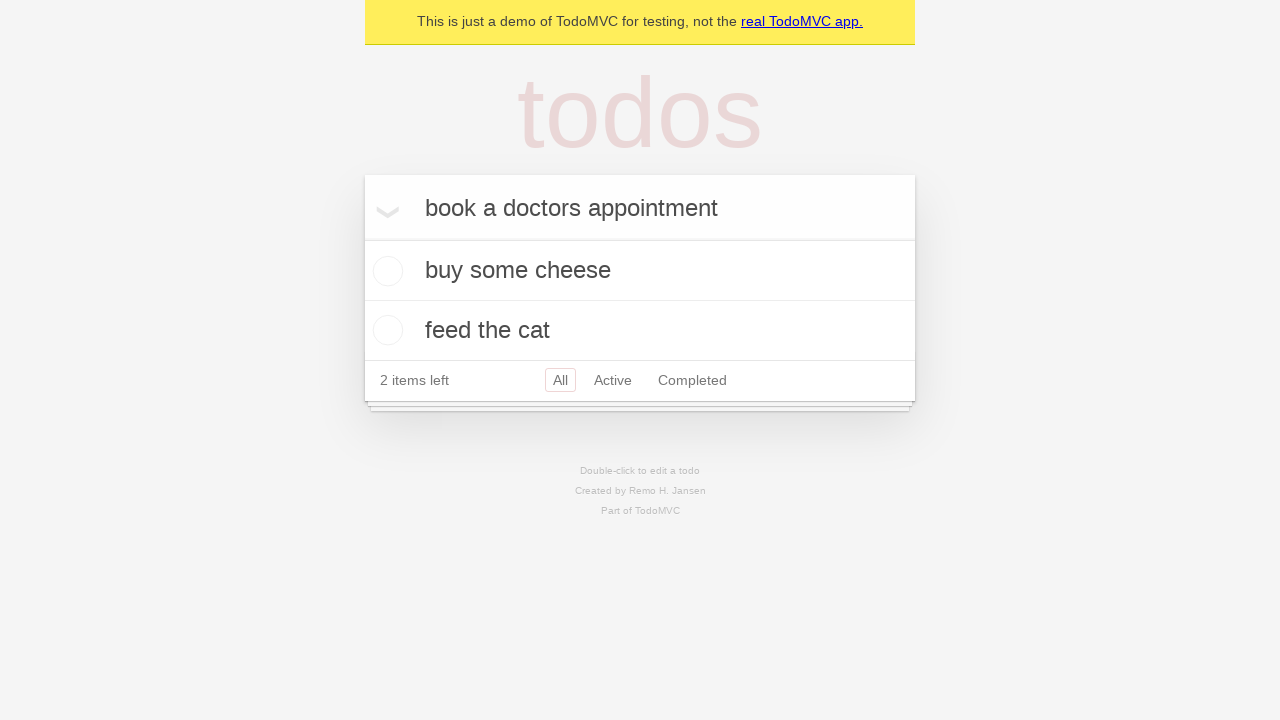

Pressed Enter to add third todo on internal:attr=[placeholder="What needs to be done?"i]
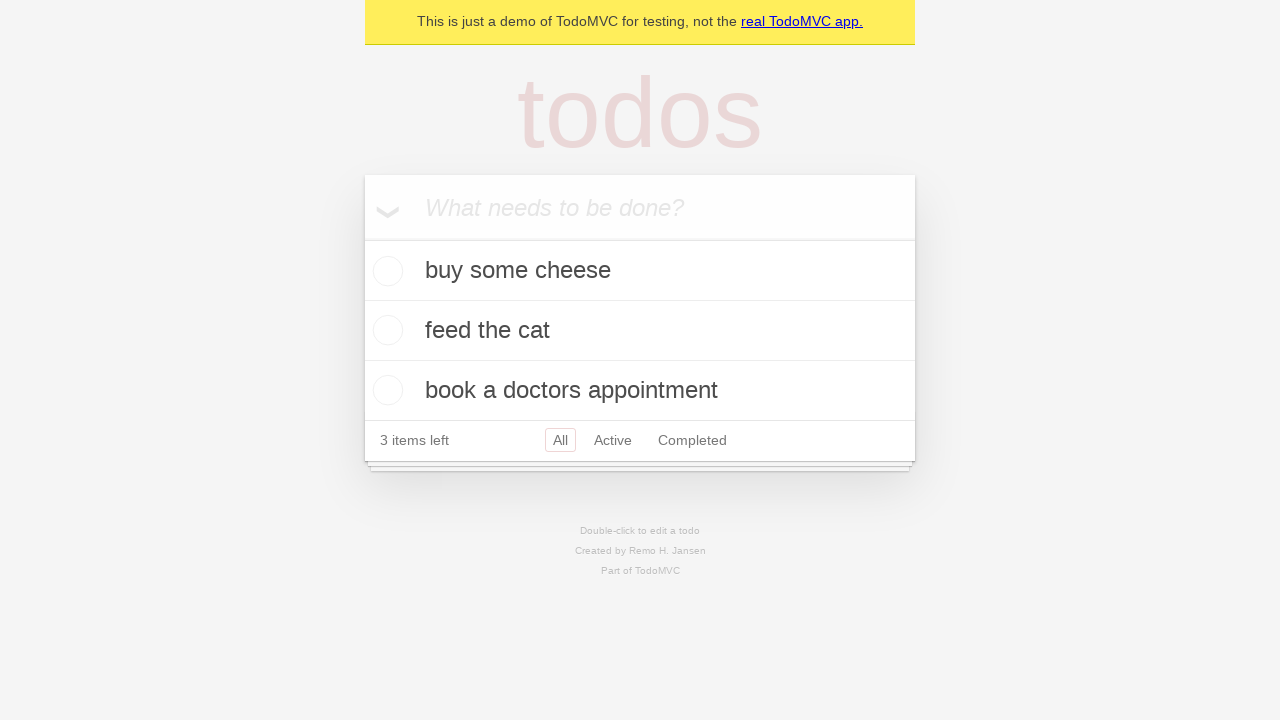

Checked the first todo item to mark it as completed at (385, 271) on .todo-list li .toggle >> nth=0
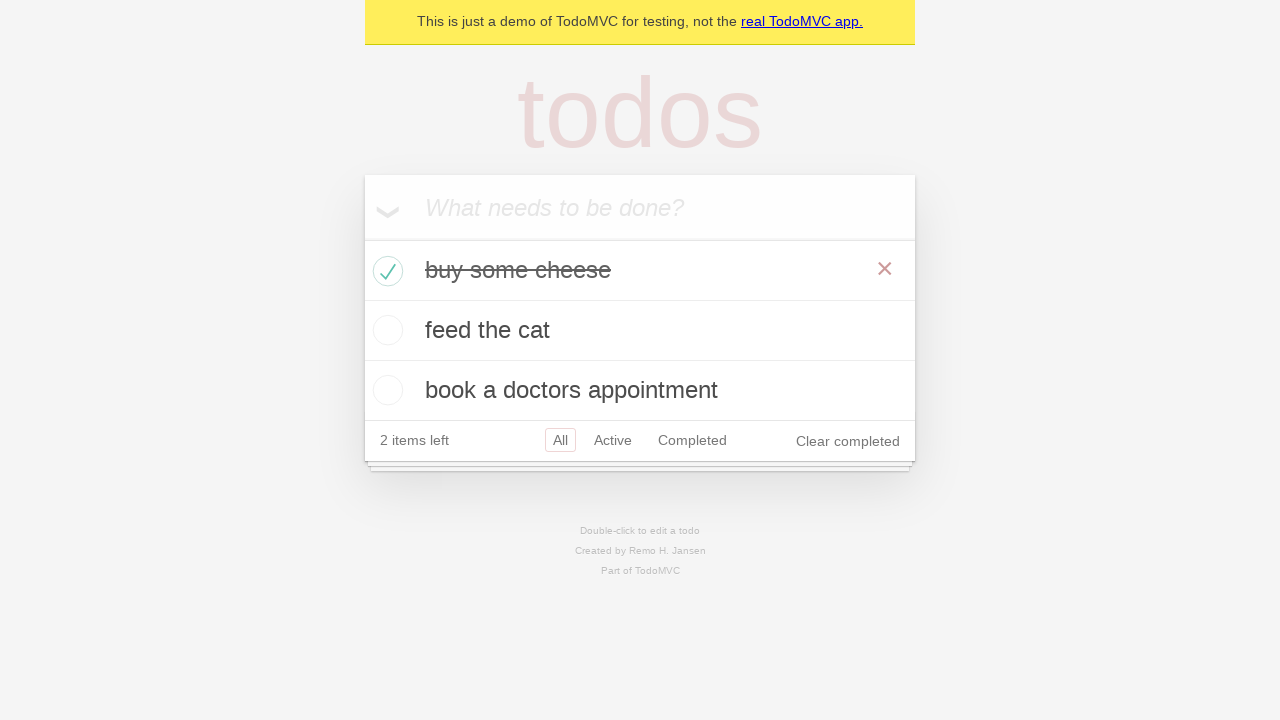

Clicked 'Clear completed' button to remove completed items at (848, 441) on internal:role=button[name="Clear completed"i]
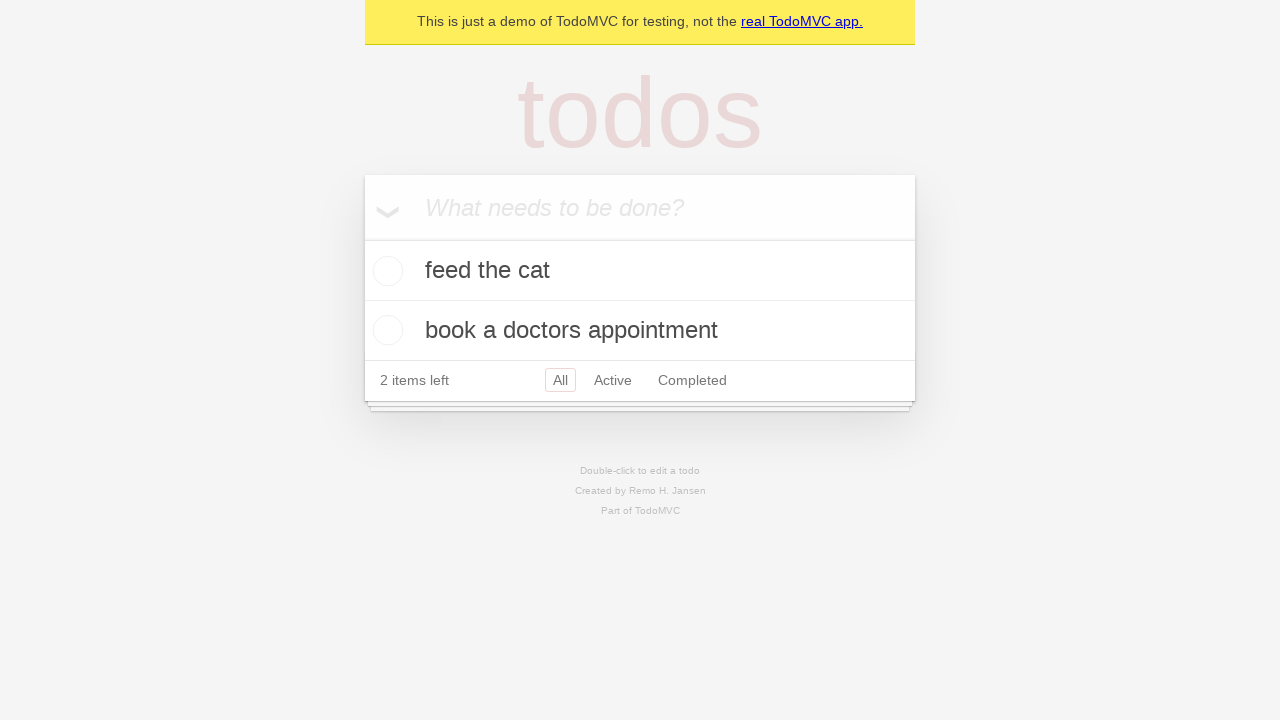

Verified that 'Clear completed' button is hidden when no completed items remain
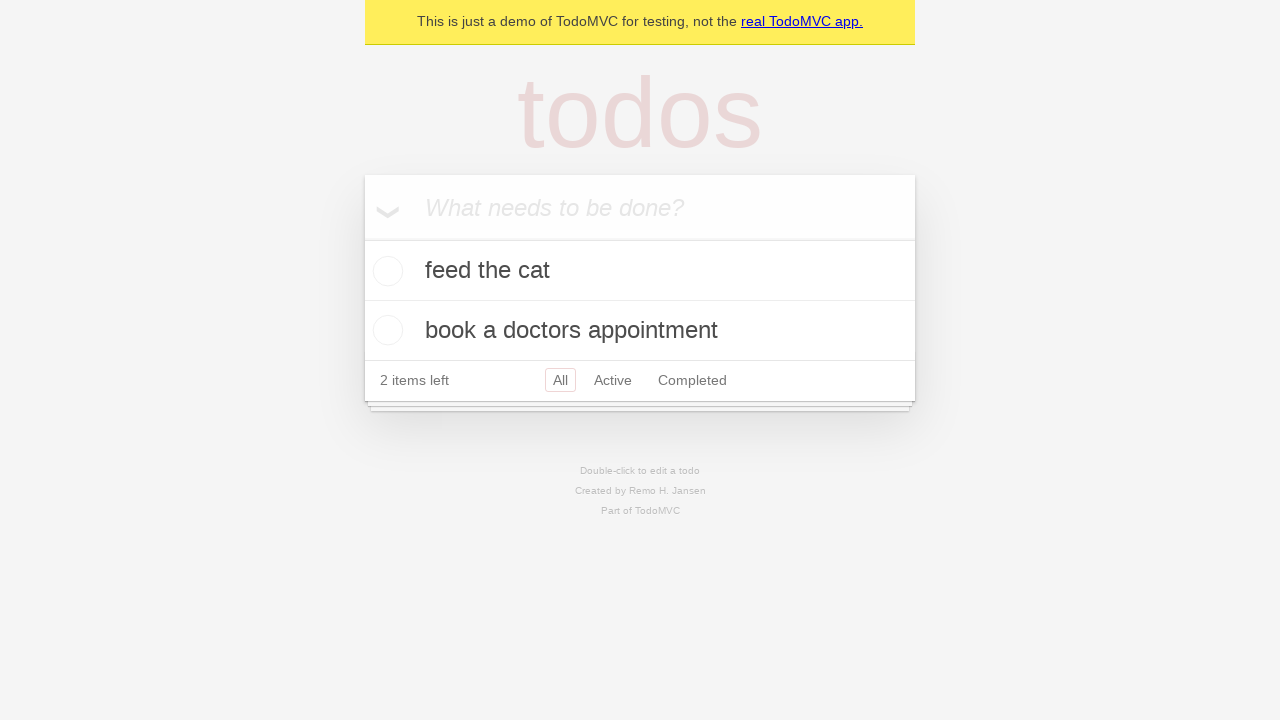

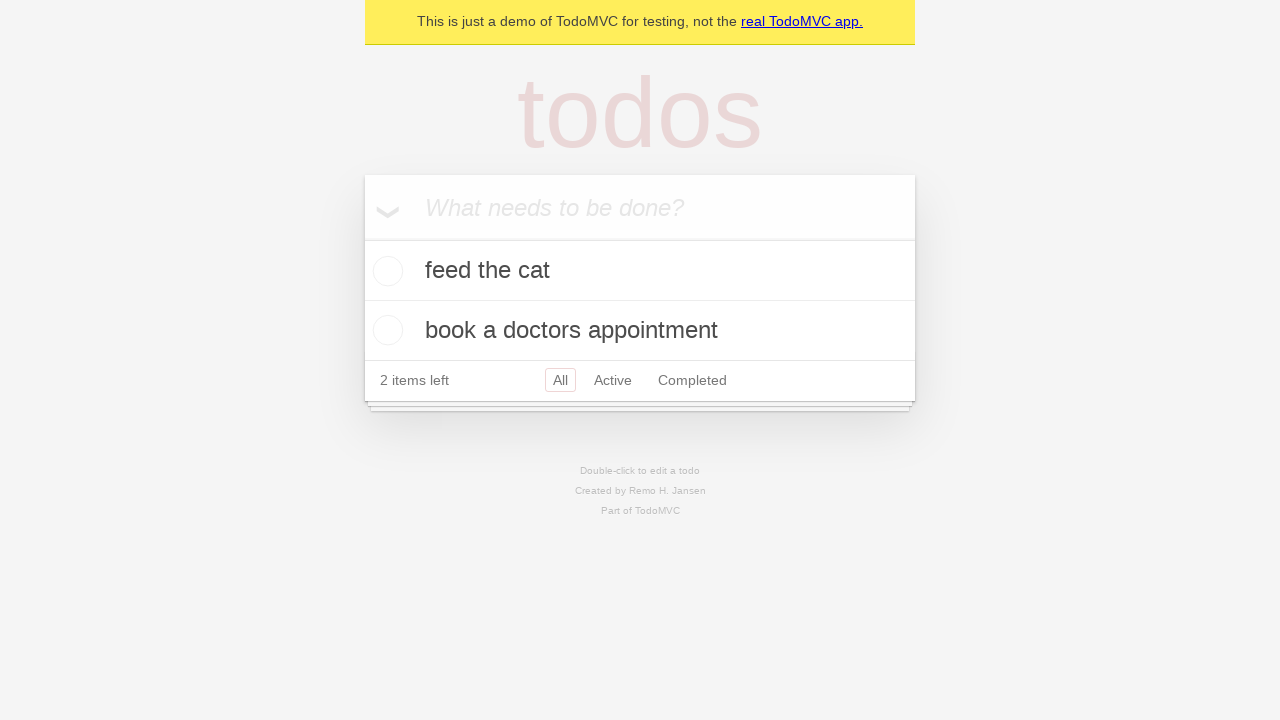